Tests the OFAC sanctions search functionality by selecting a country (Colombia) from the dropdown, entering a name in the last name field, and clicking the search button to perform a sanctions lookup.

Starting URL: https://sanctionssearch.ofac.treas.gov/

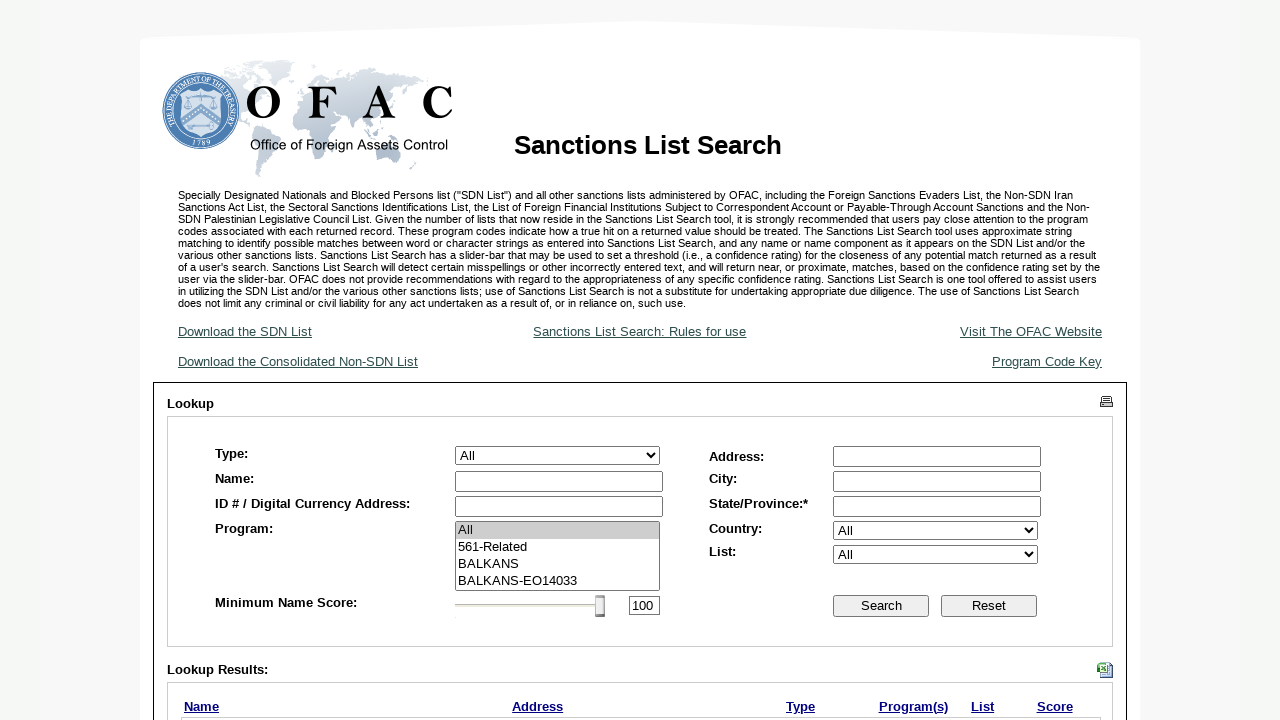

Selected Colombia from the country dropdown on #ctl00_MainContent_ddlCountry
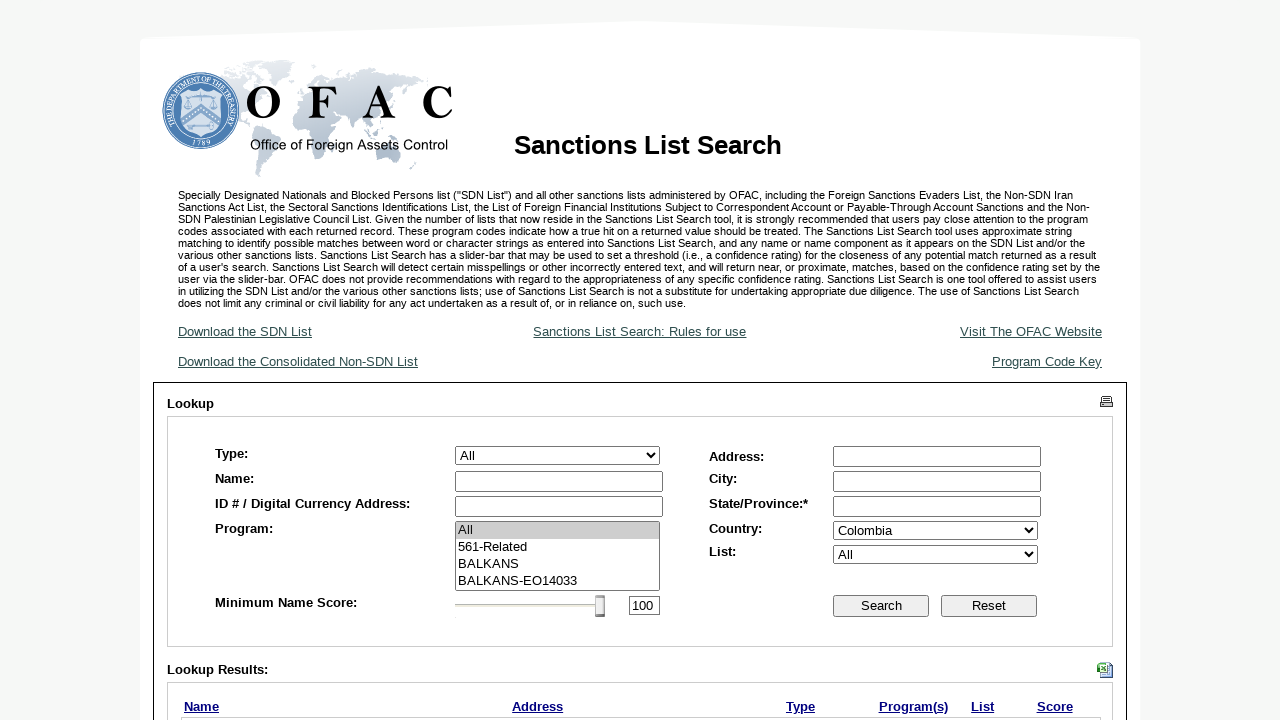

Entered 'Rodriguez' in the last name field on #ctl00_MainContent_txtLastName
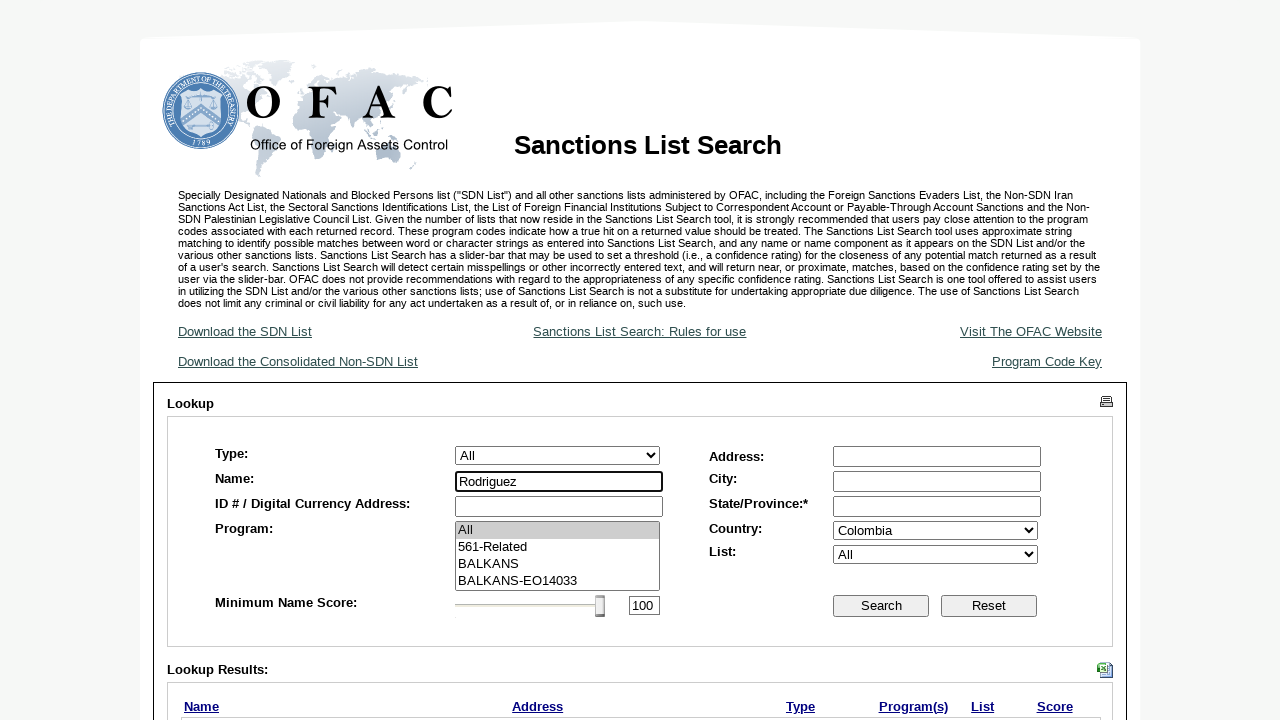

Clicked the search button to perform OFAC sanctions lookup at (881, 606) on #ctl00_MainContent_btnSearch
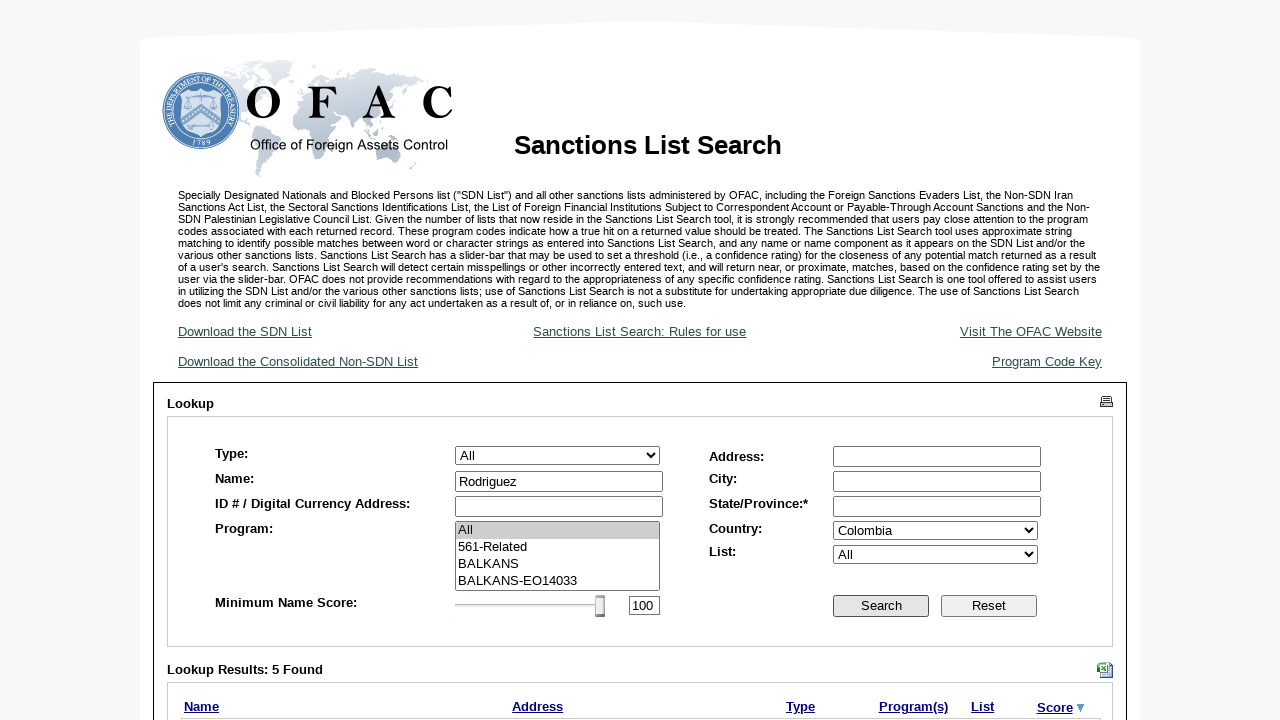

Search results page loaded and network idle
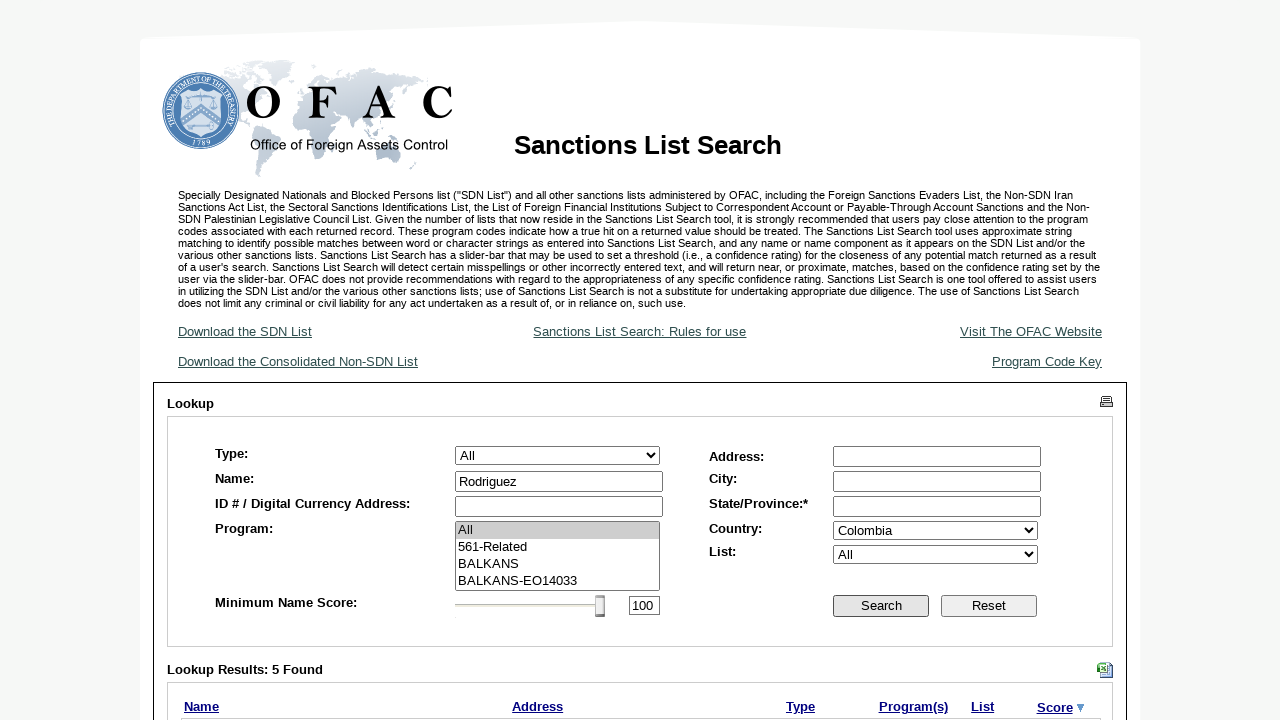

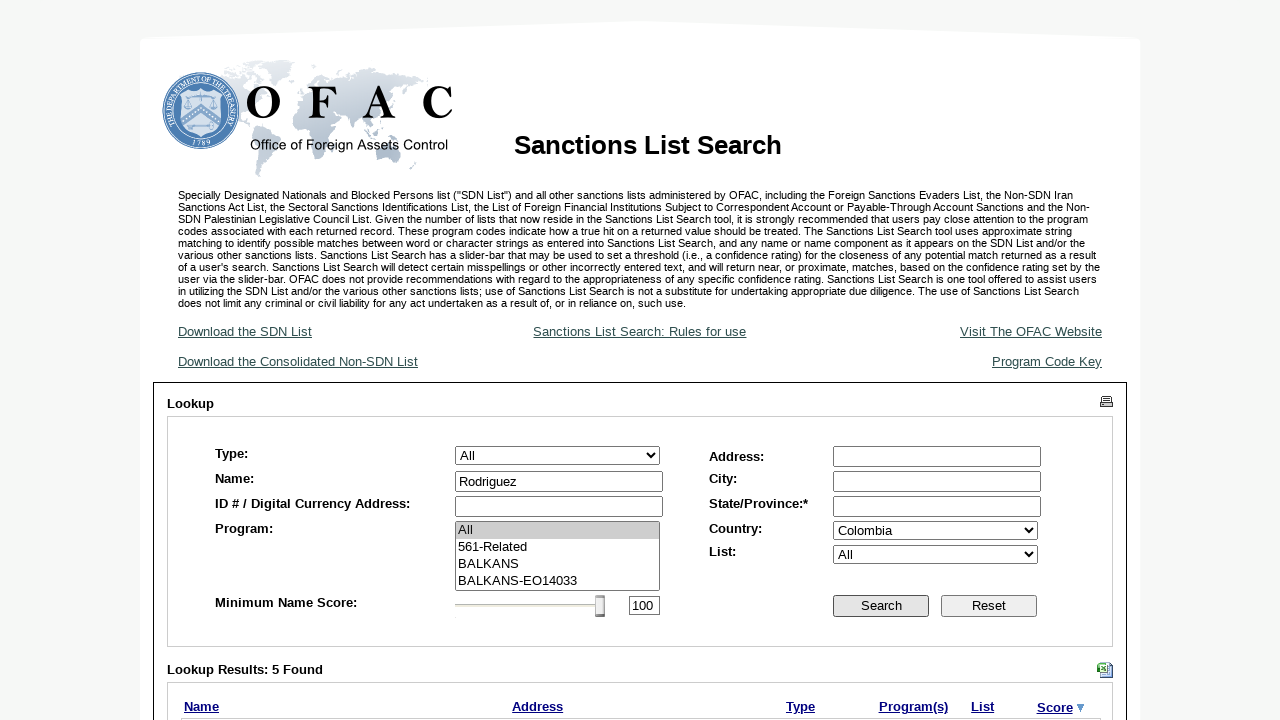